Tests window switching functionality by clicking a link that opens a new window, switching to it, and interacting with elements in the new window

Starting URL: https://demoqa.com/links

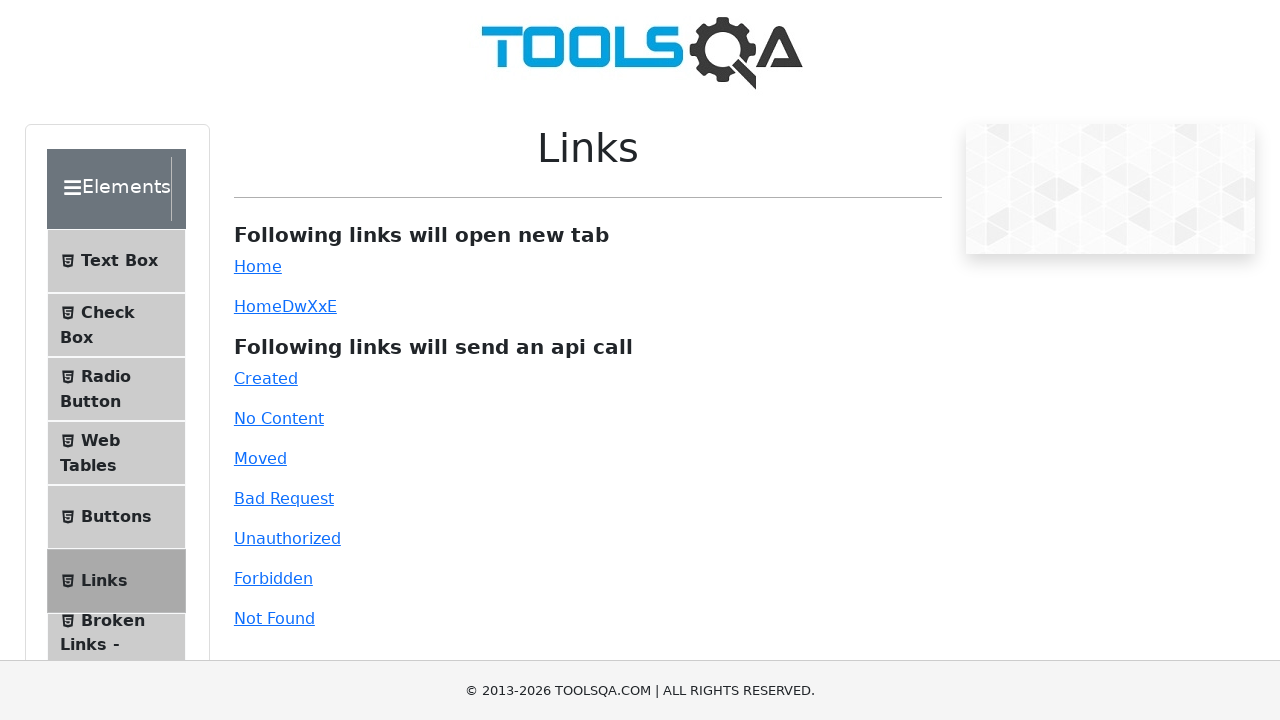

Scrolled down to make the dynamic link visible
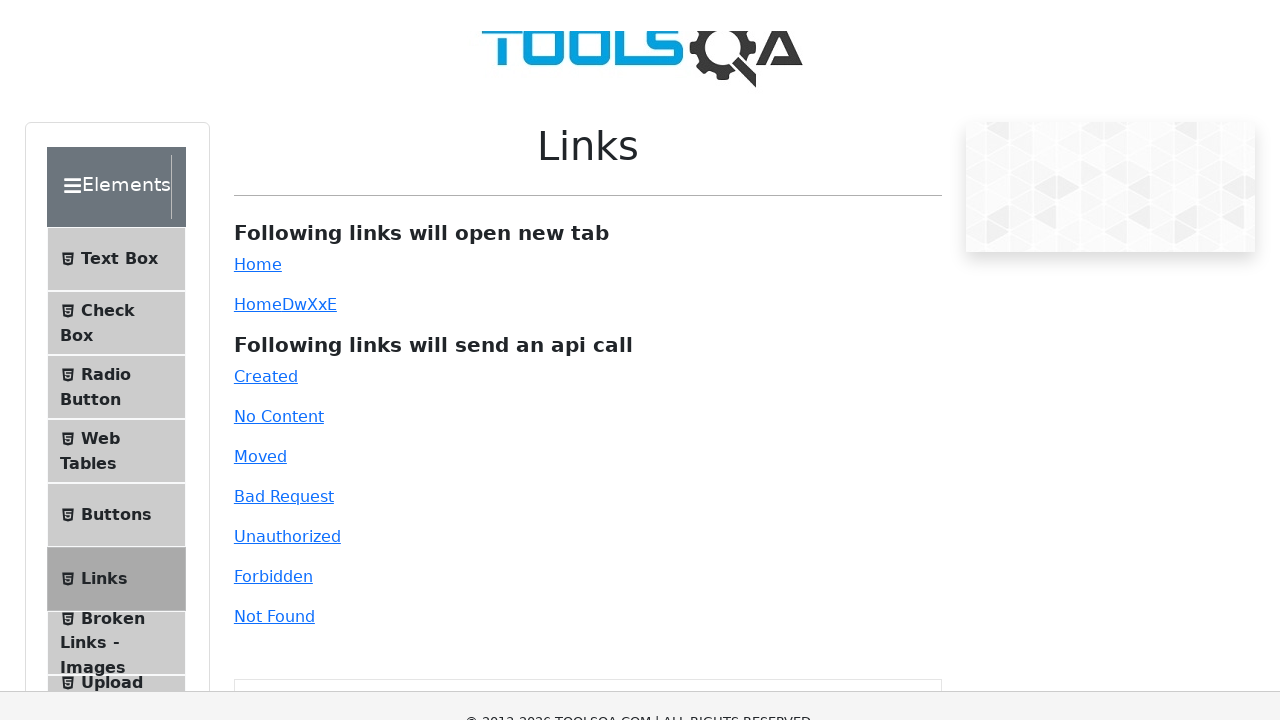

Clicked dynamic link and new window opened at (258, 10) on #dynamicLink
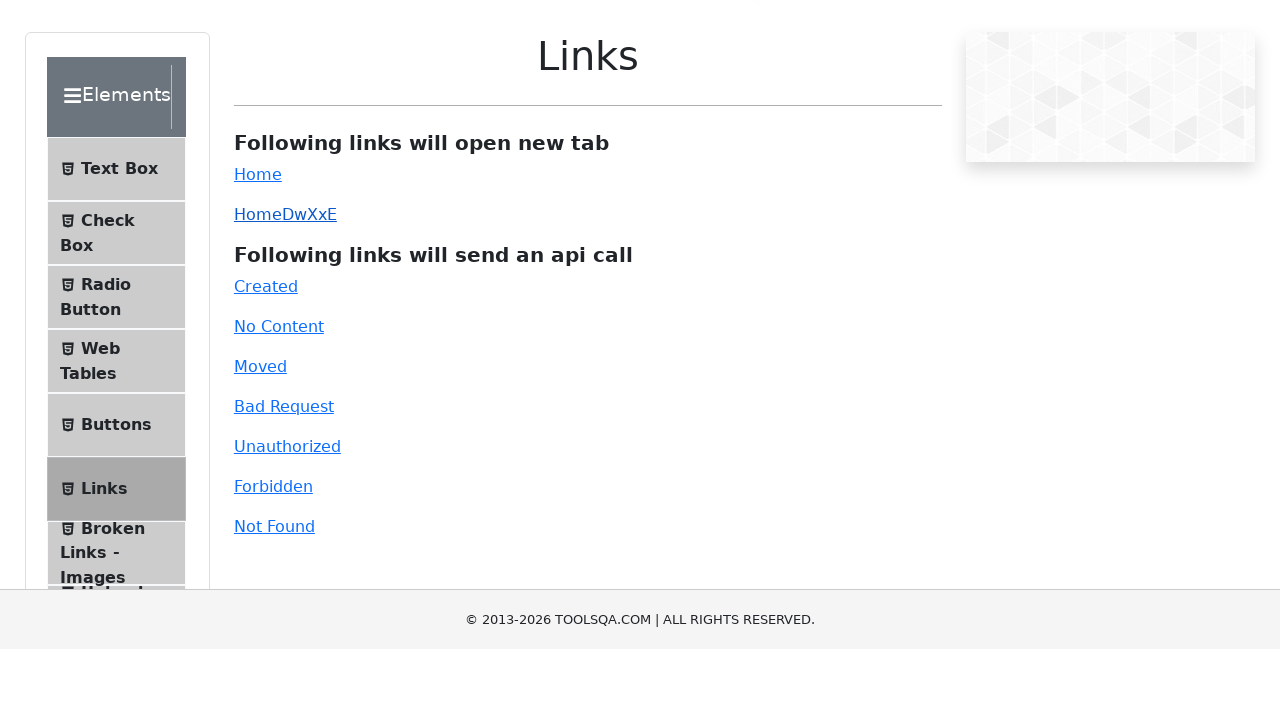

New window loaded and ready for interaction
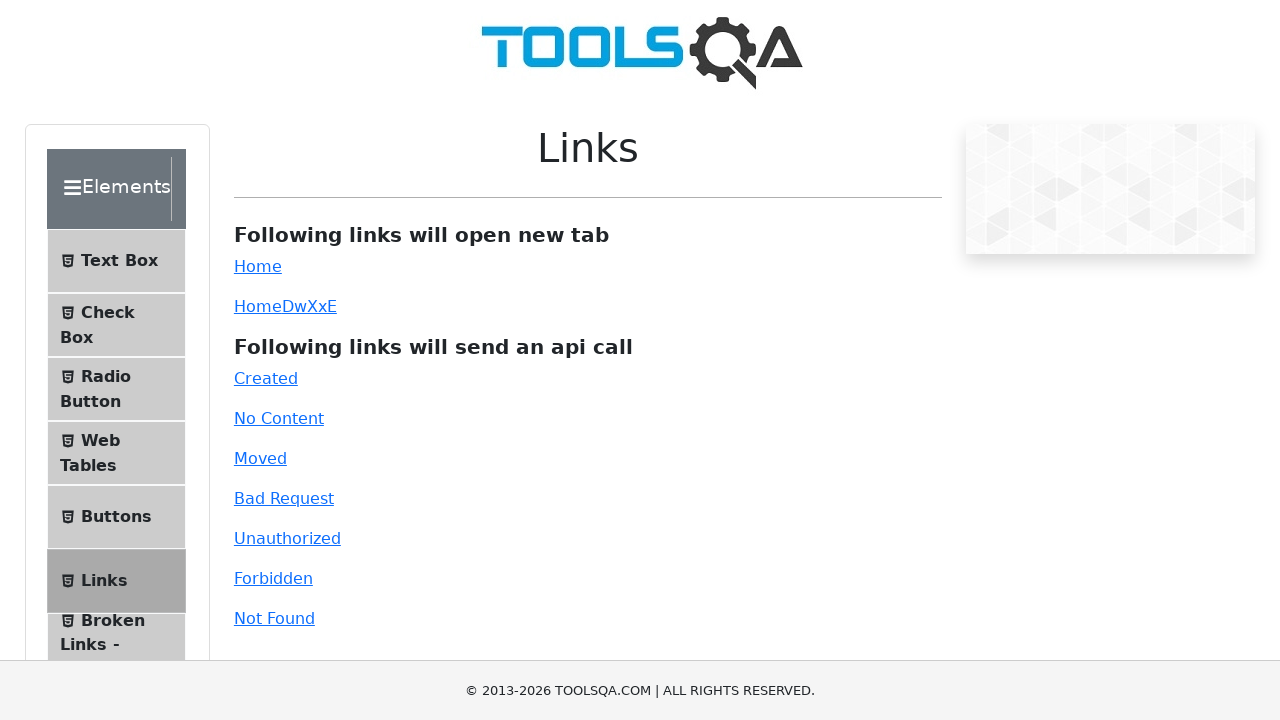

Clicked banner image in the new window at (640, 260) on .banner-image
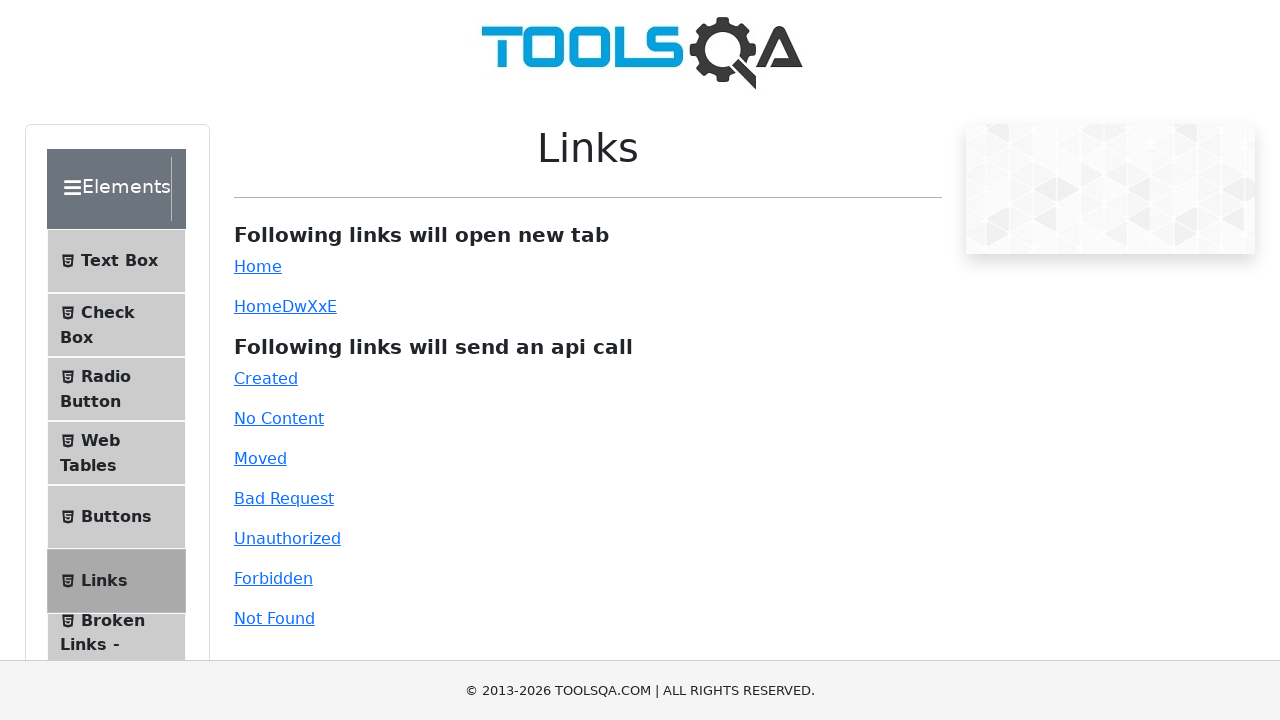

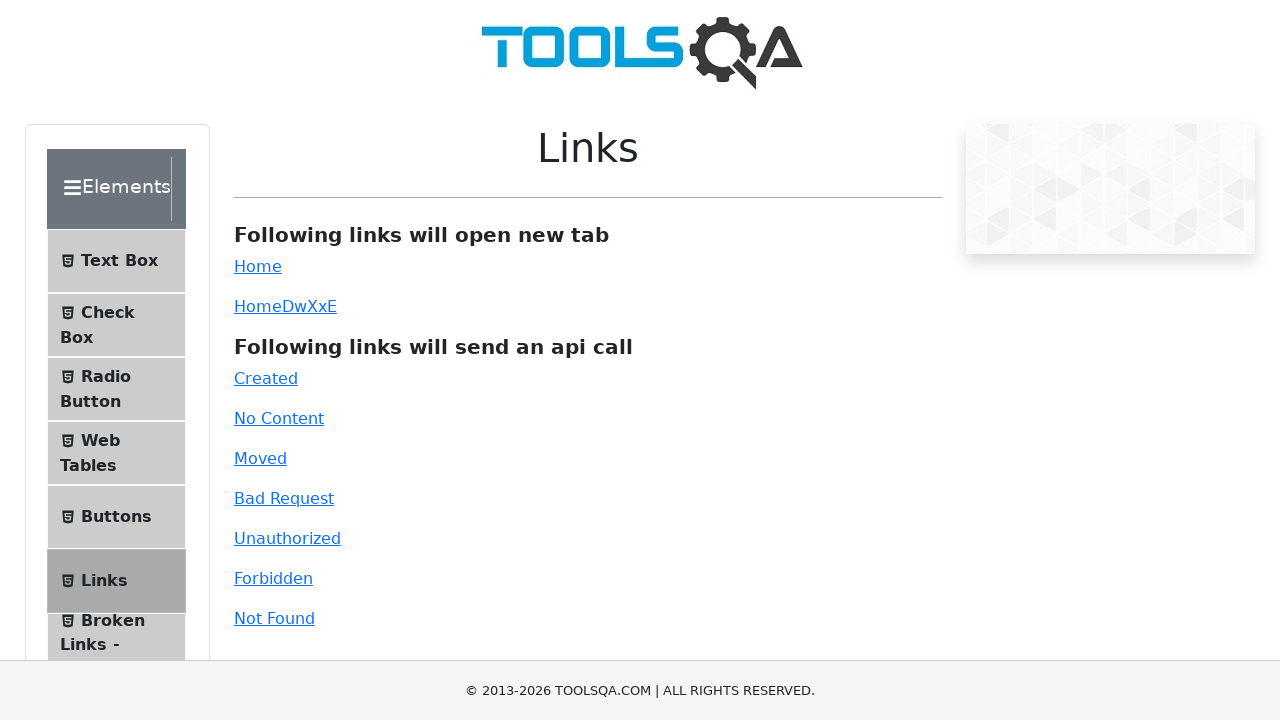